Tests a simple form interaction by navigating to a page and clicking the submit button

Starting URL: http://suninjuly.github.io/simple_form_find_task.html

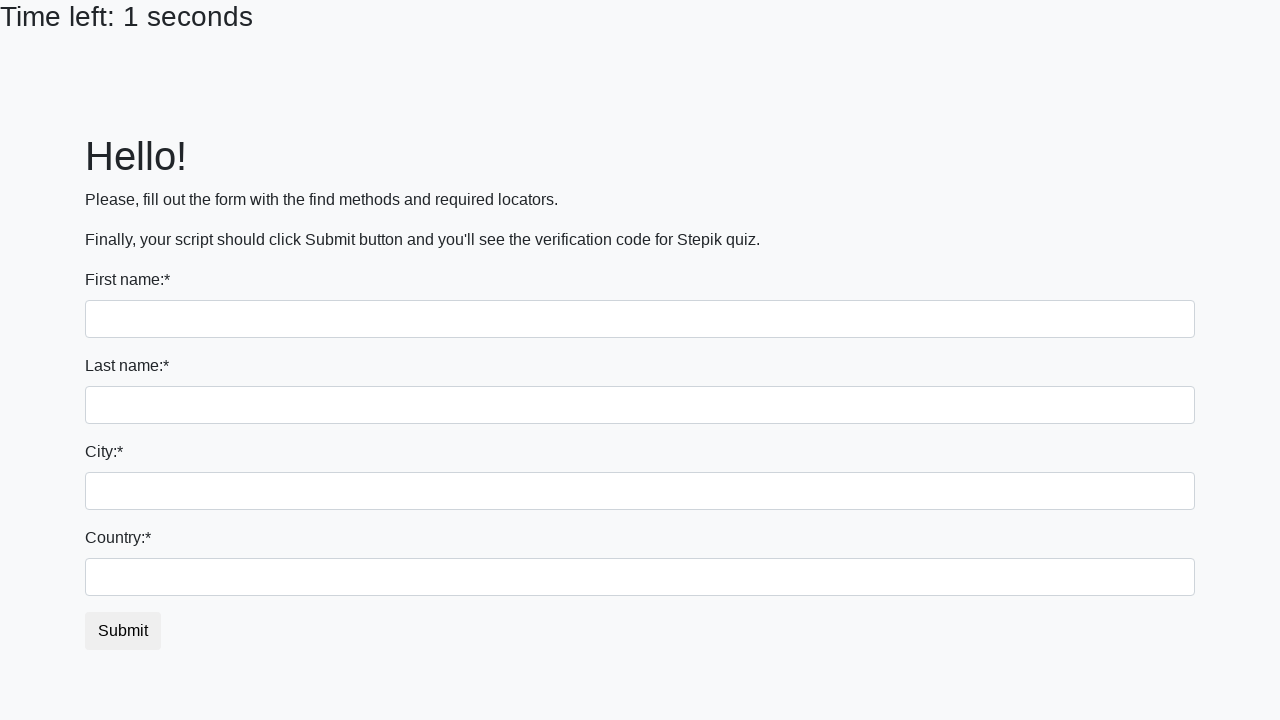

Clicked the submit button at (123, 631) on #submit_button
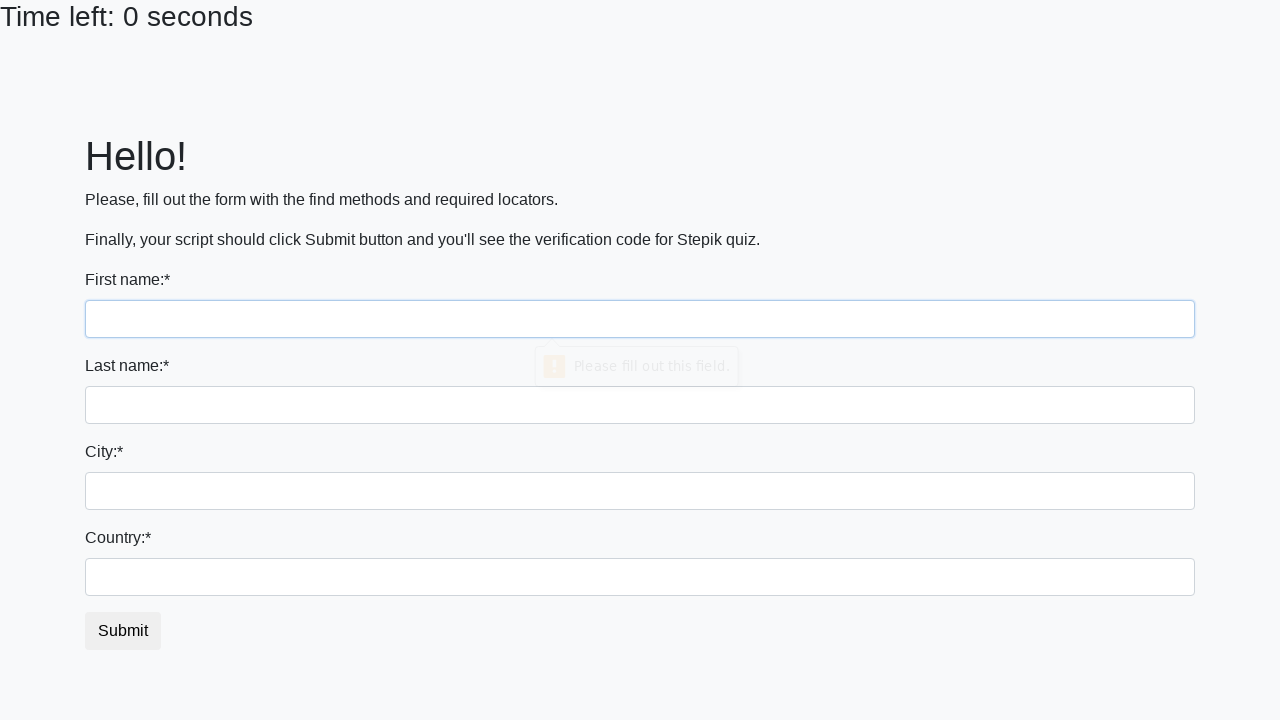

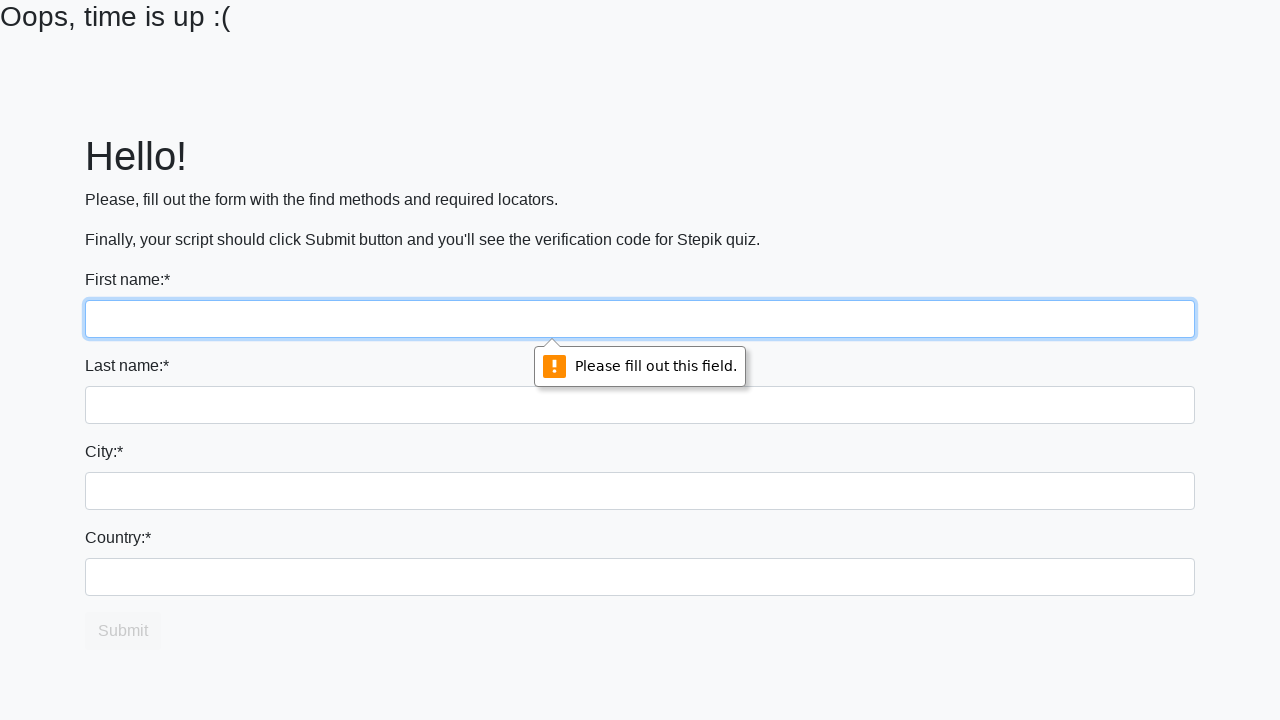